Tests form validation by submitting with only the name field filled, verifying the required field error message appears

Starting URL: https://ultimateqa.com/filling-out-forms/

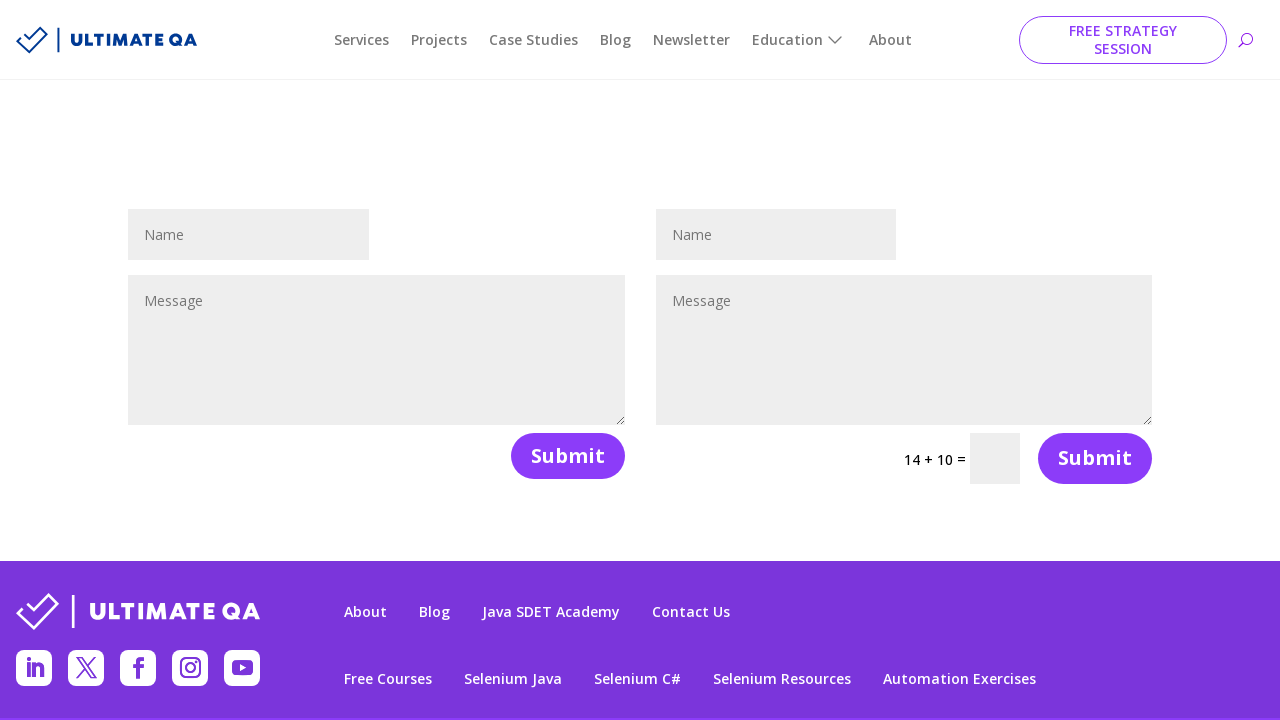

Waited for name field to load
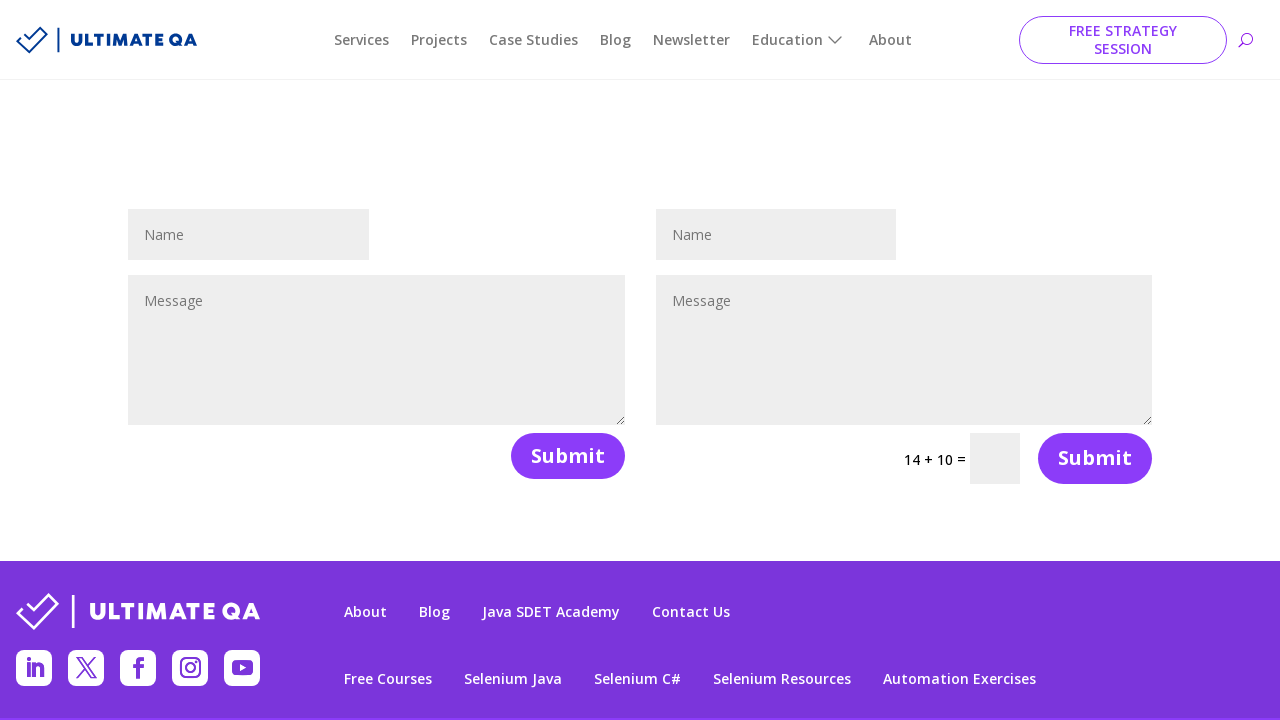

Filled name field with 'Carlos Silva' on #et_pb_contact_name_0
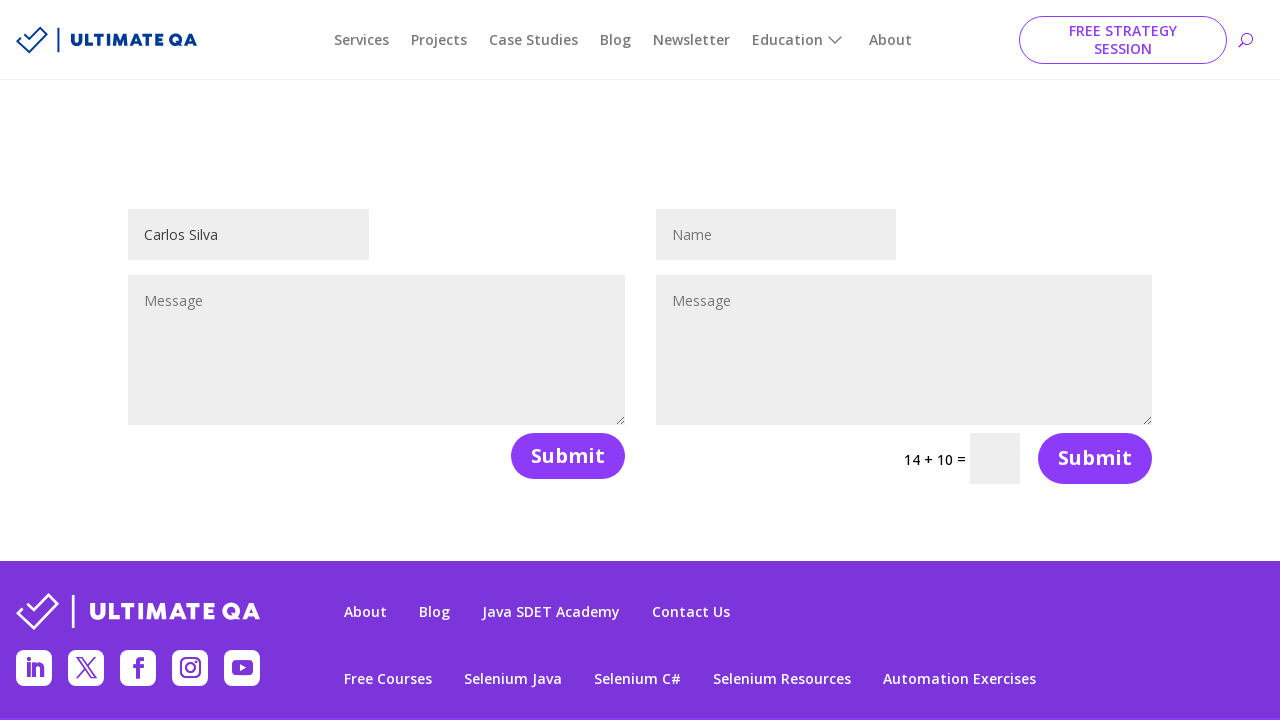

Waited for submit button to load
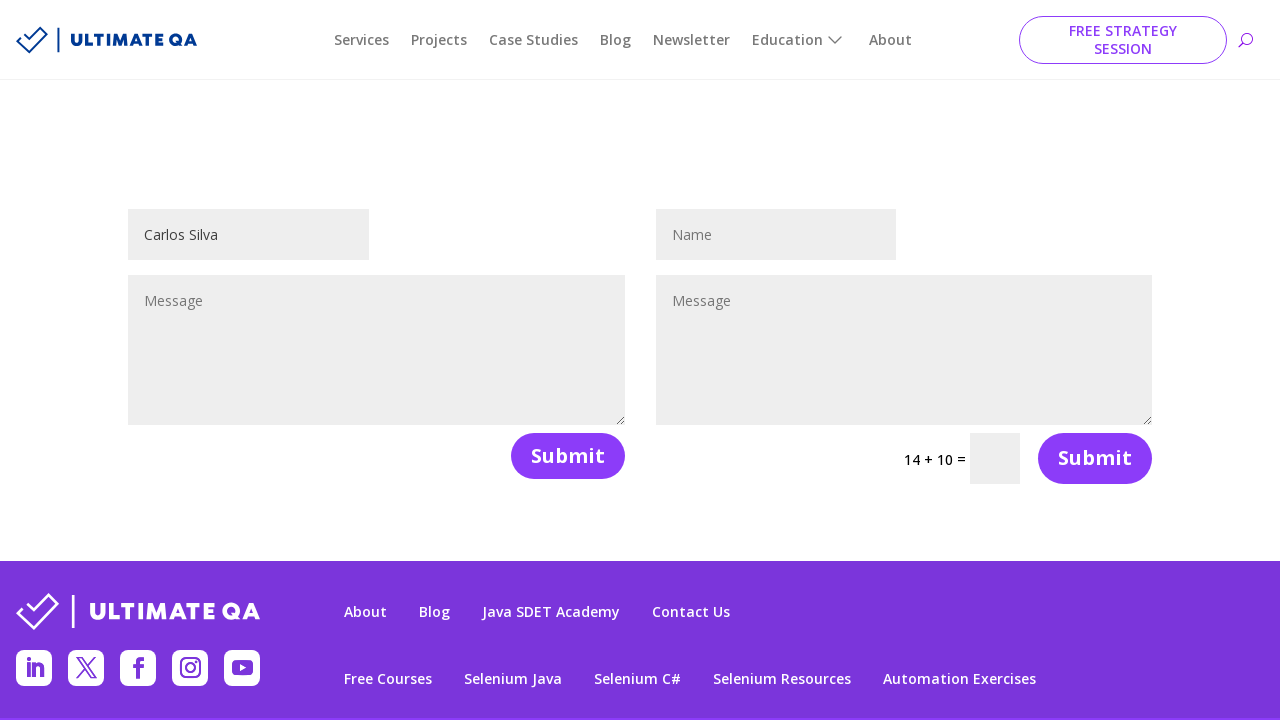

Clicked submit button without filling required fields at (568, 456) on button[name='et_builder_submit_button']
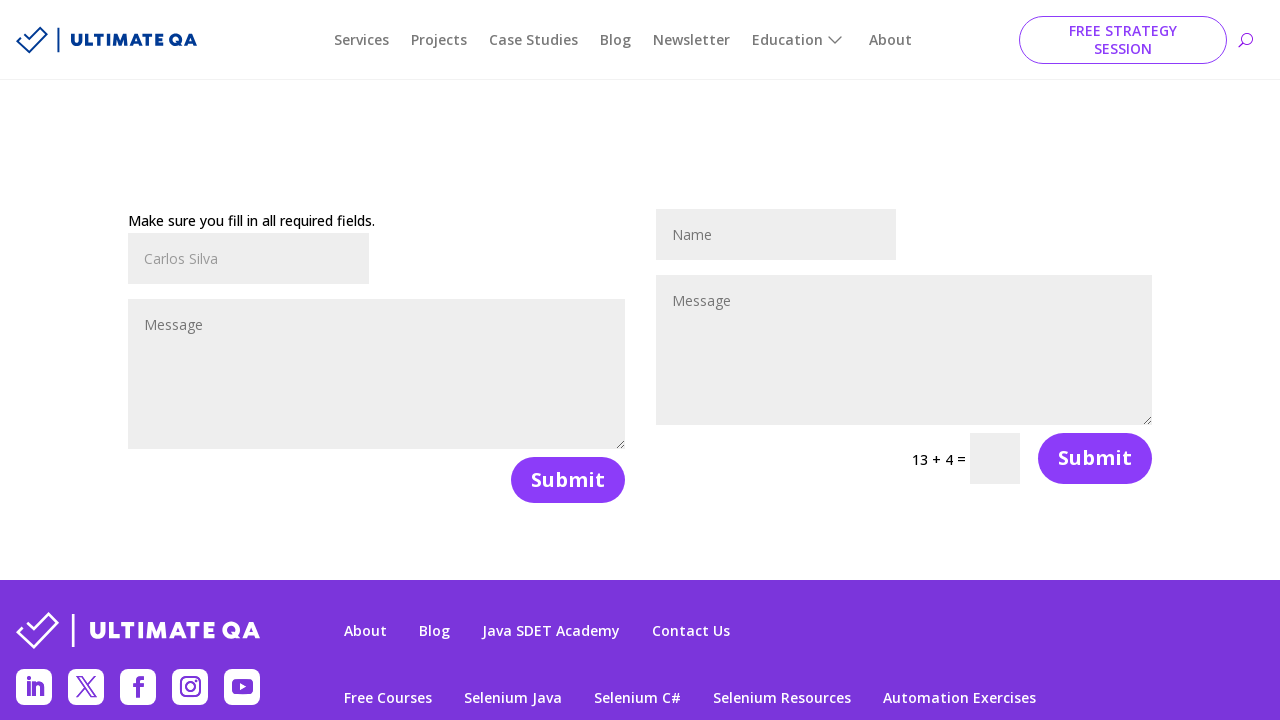

Validation error message appeared confirming required field validation
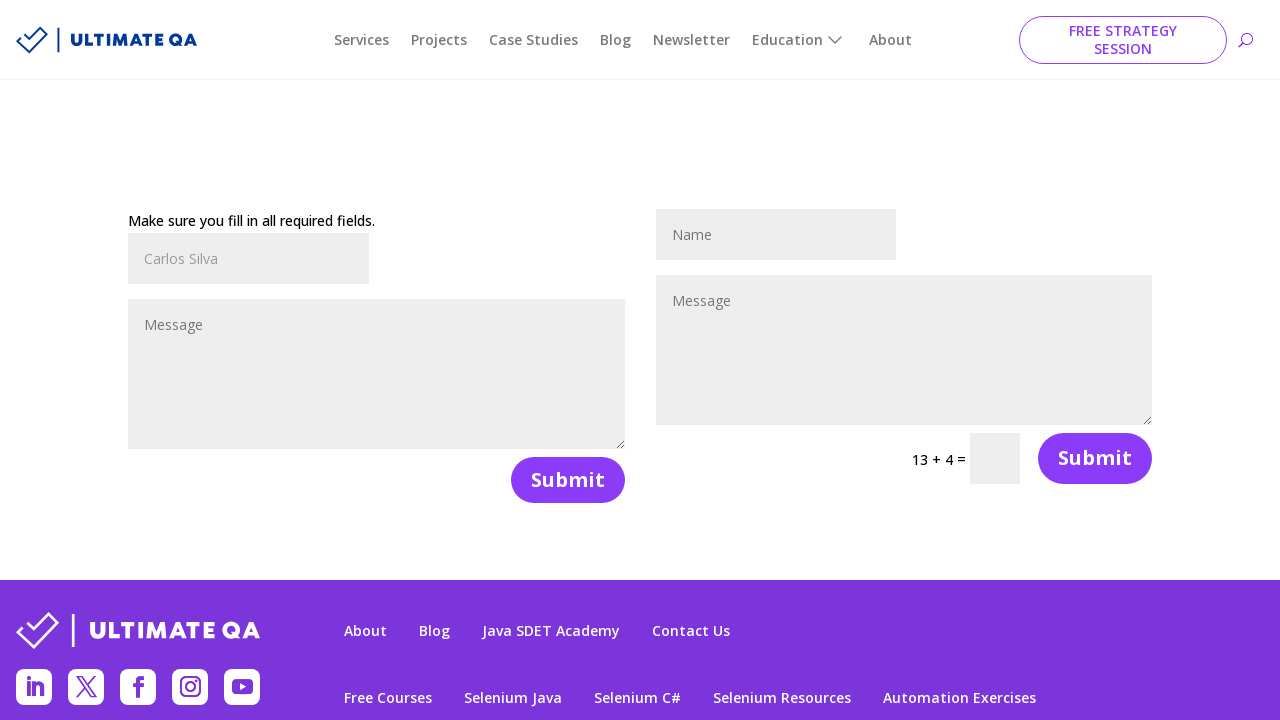

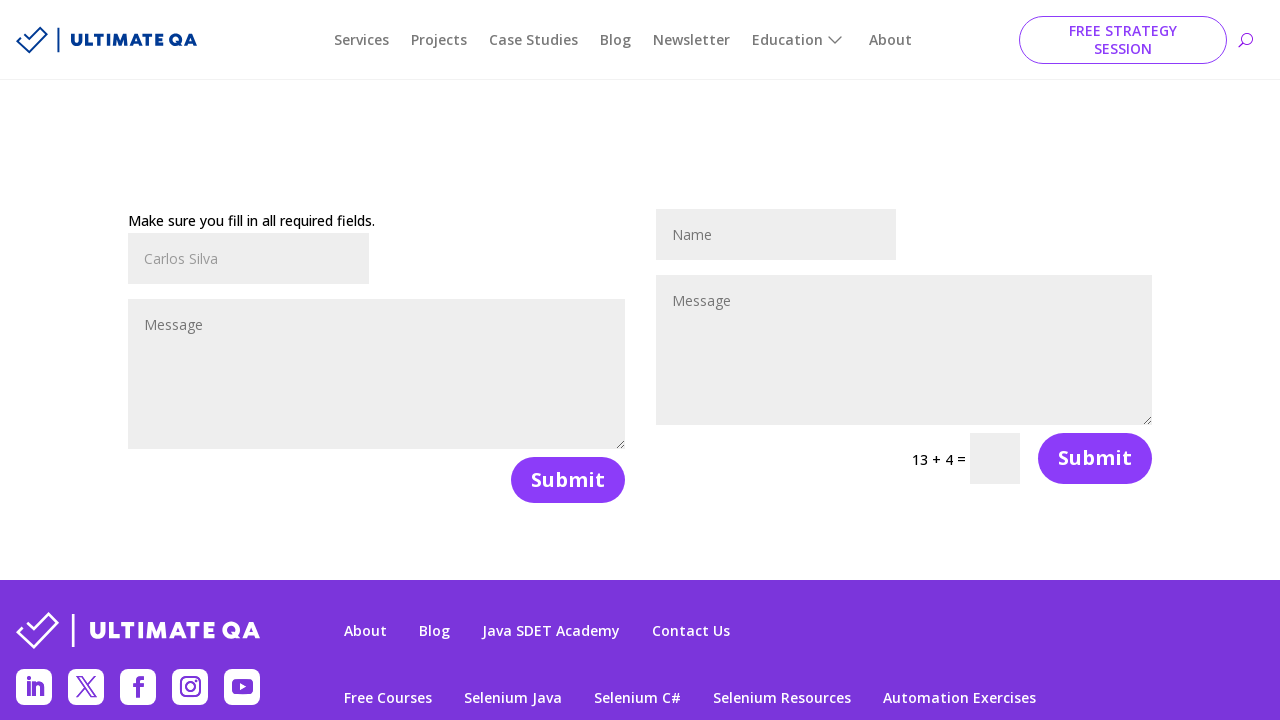